Tests hover functionality by moving mouse over user avatar images to reveal hidden menu elements

Starting URL: https://the-internet.herokuapp.com/hovers

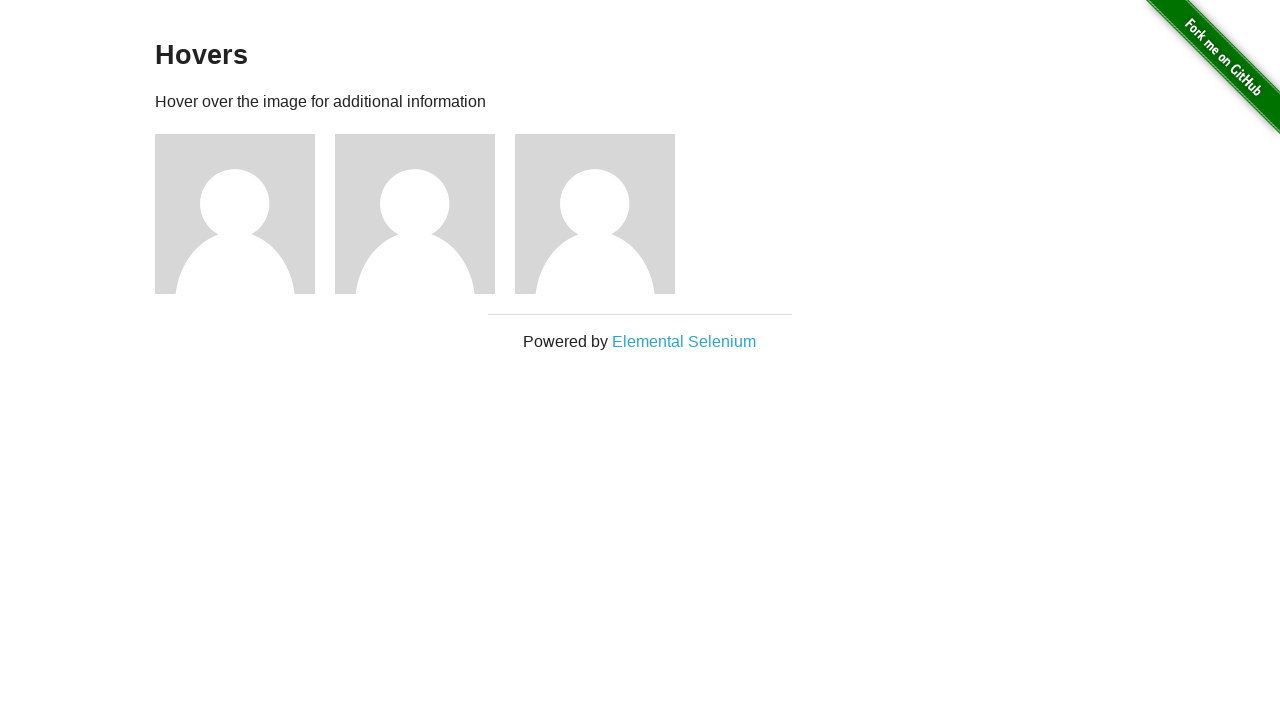

Located first user avatar image
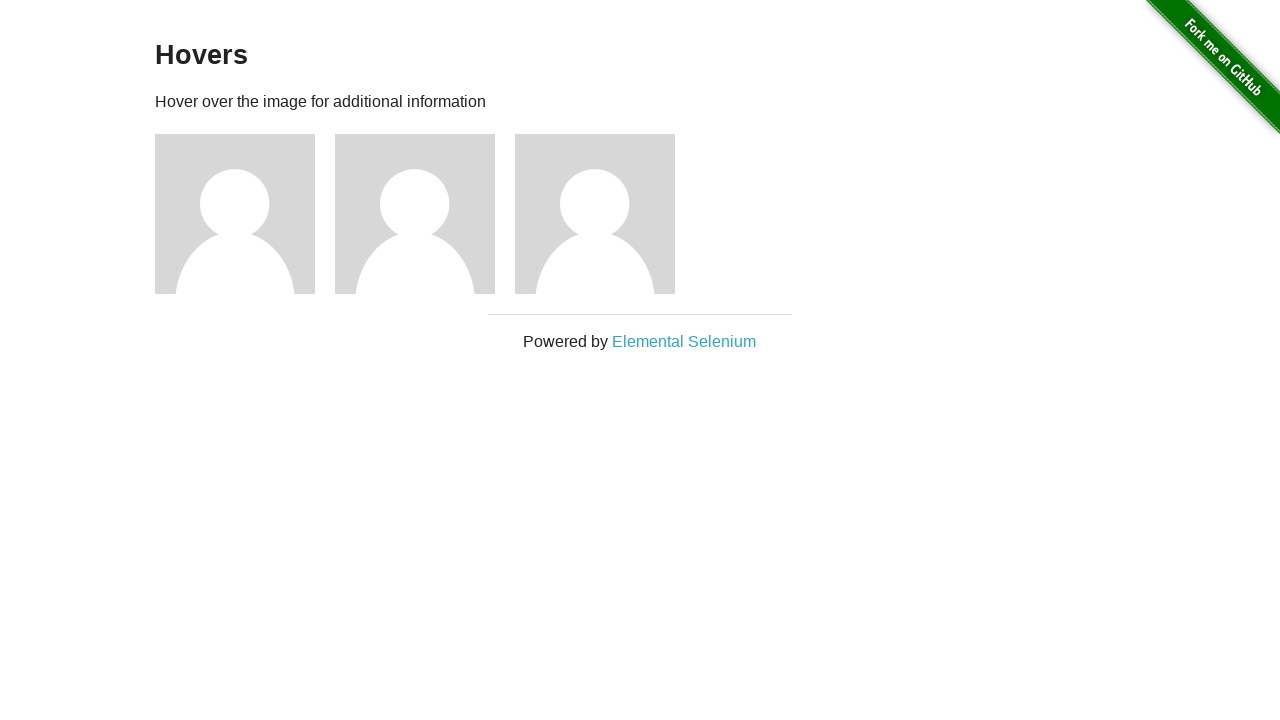

Located second user avatar image
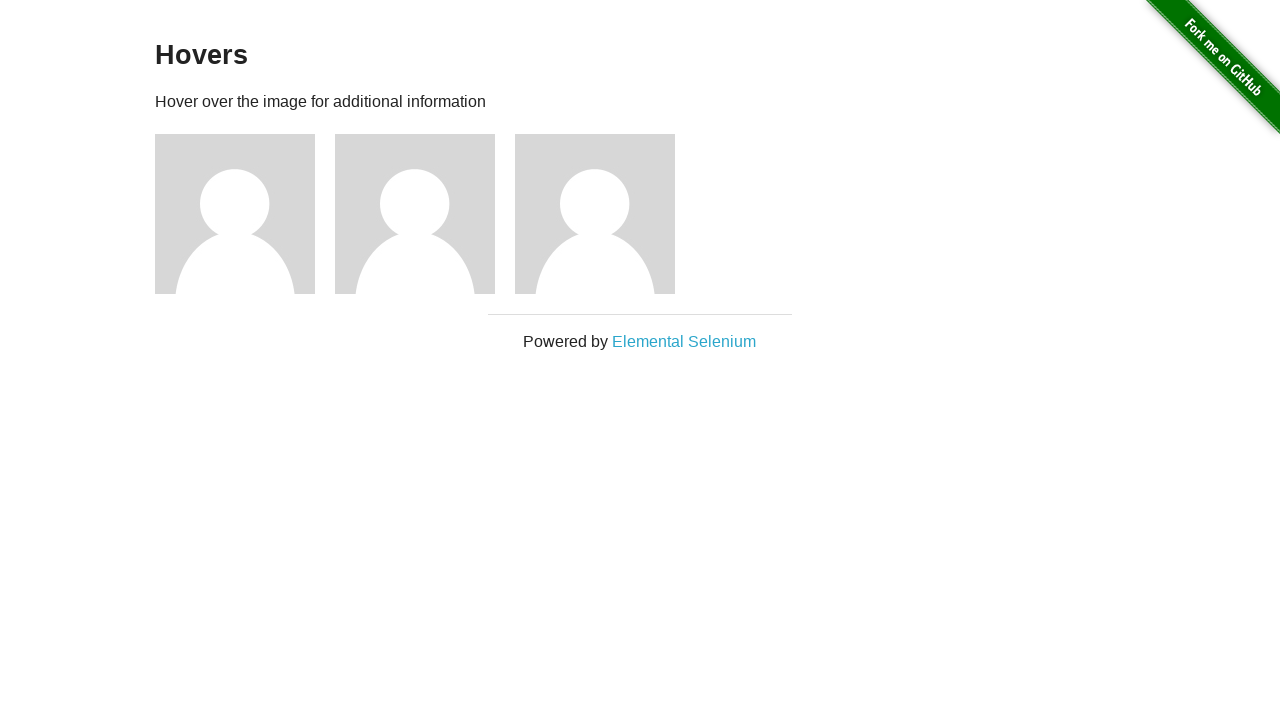

Located third user avatar image
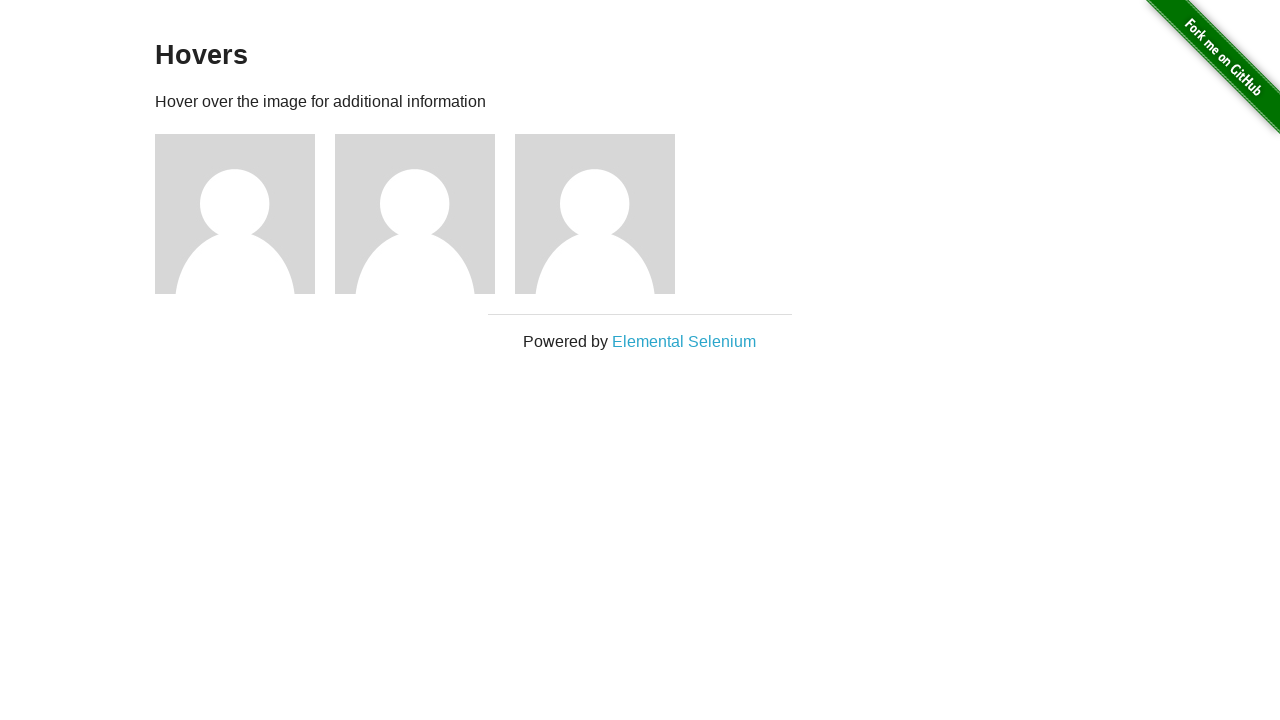

Hovered over first avatar image at (235, 214) on xpath=/html//div[@id='content']/div/div[1]/img[@alt='User Avatar']
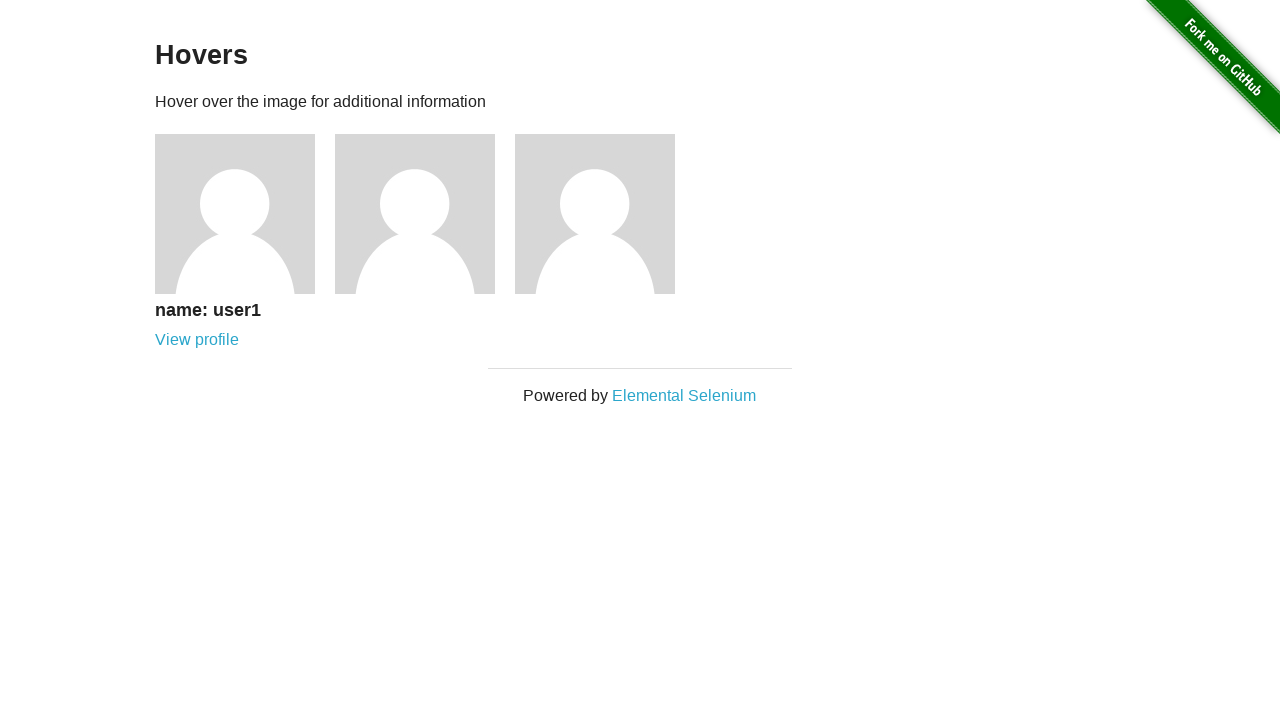

First submenu link became visible after hover
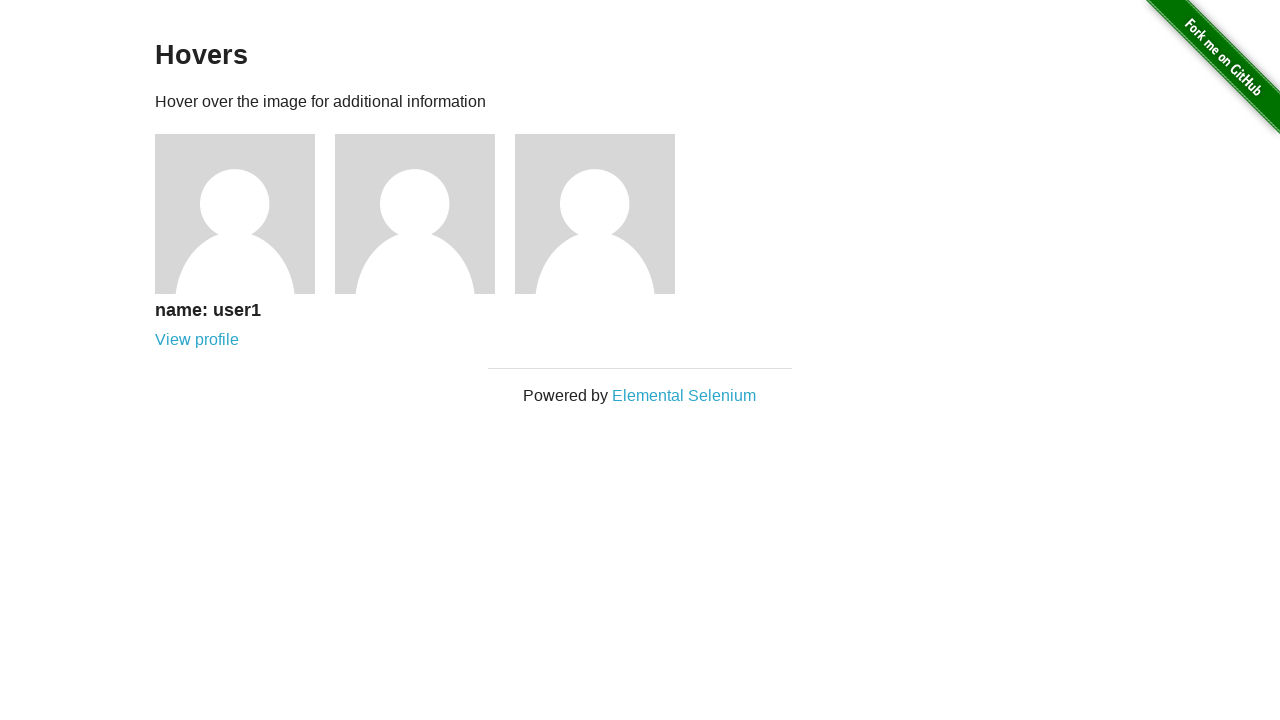

Hovered over second avatar image at (415, 214) on xpath=/html//div[@id='content']/div/div[2]/img[@alt='User Avatar']
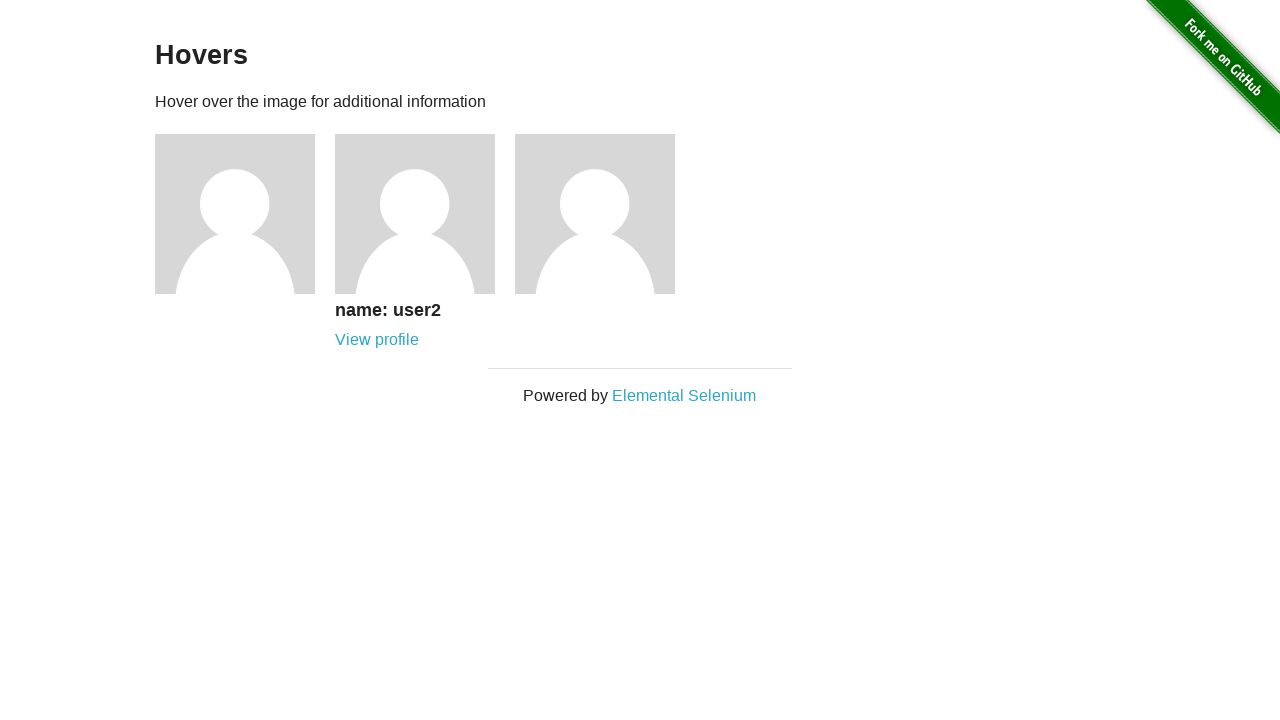

Second submenu link became visible after hover
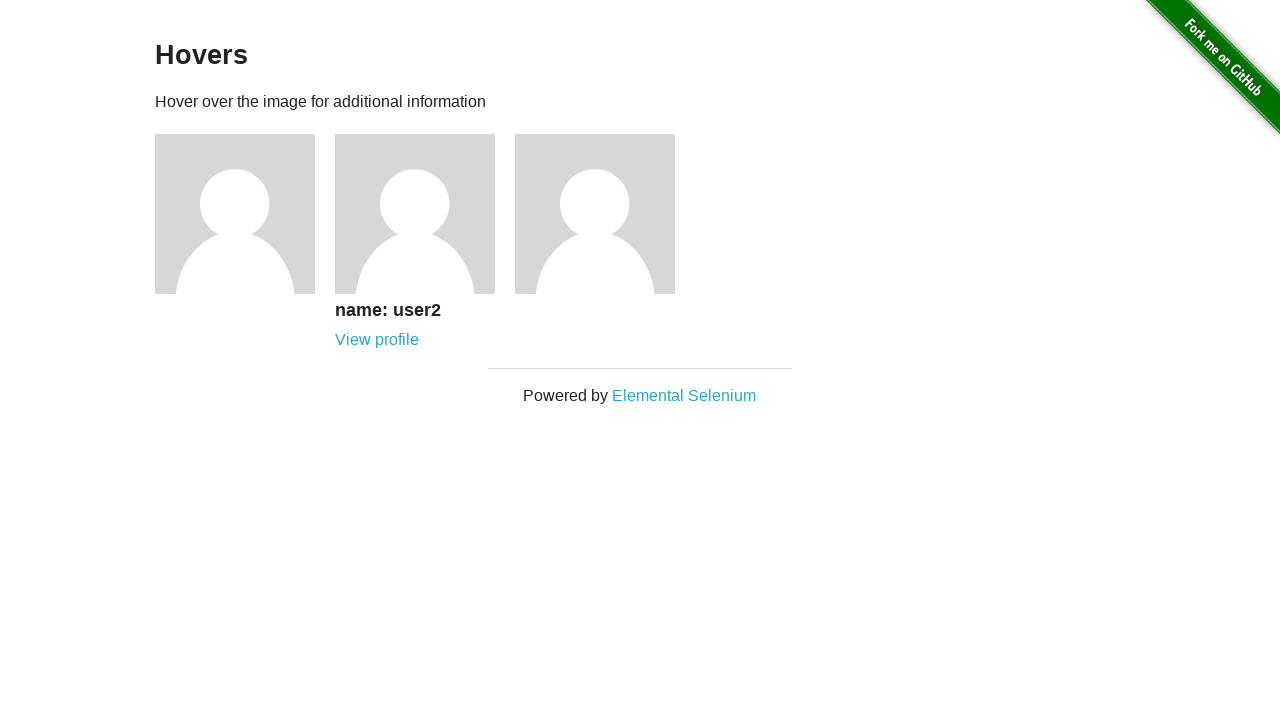

Hovered over third avatar image at (595, 214) on xpath=/html//div[@id='content']/div/div[3]/img[@alt='User Avatar']
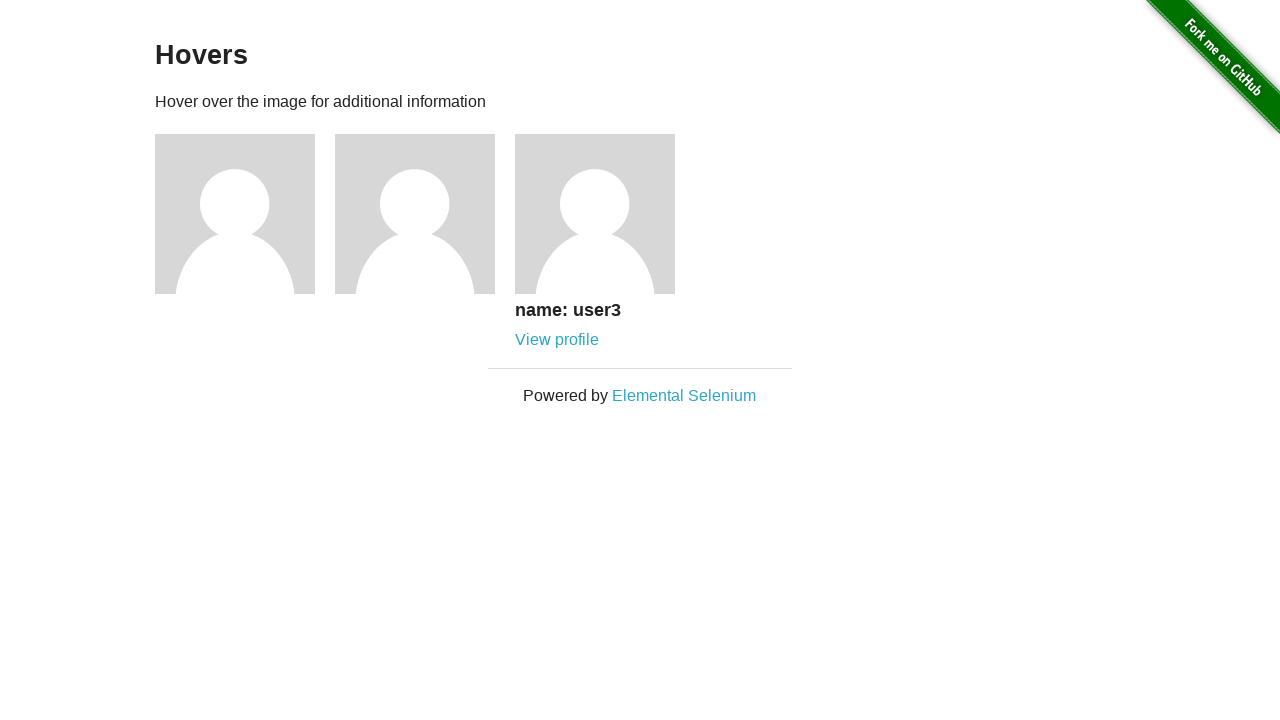

Third submenu link became visible after hover
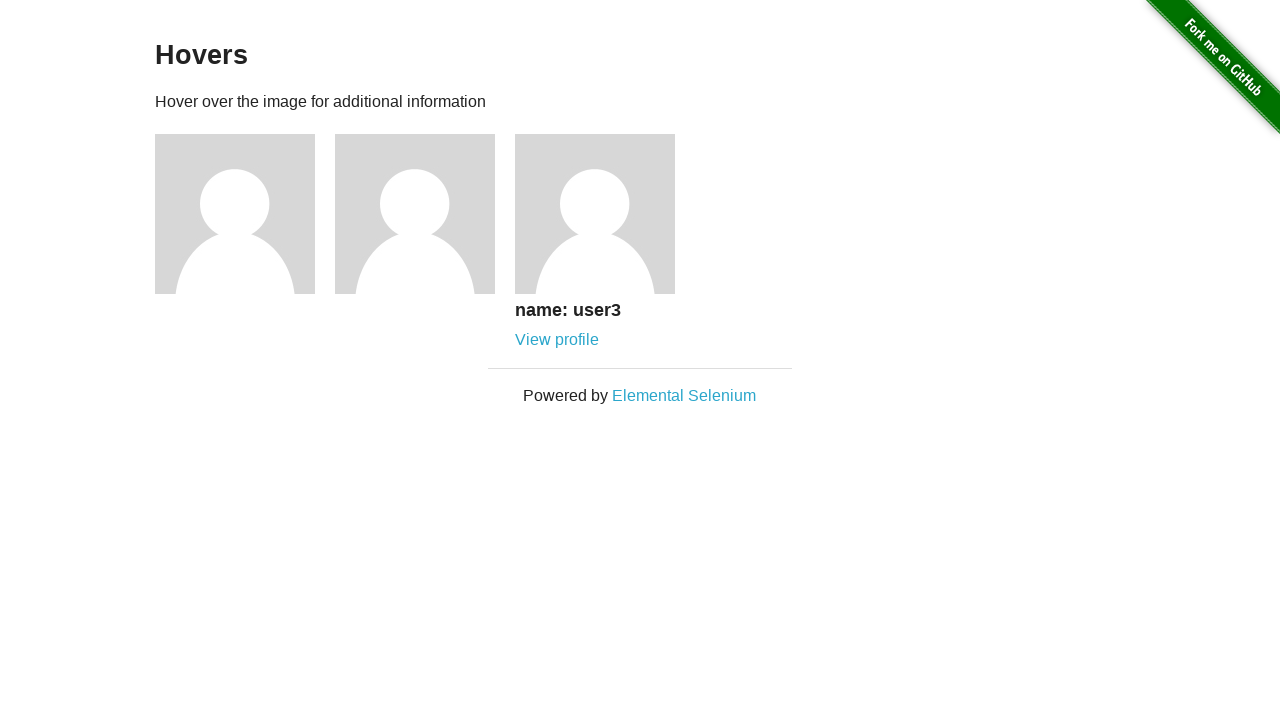

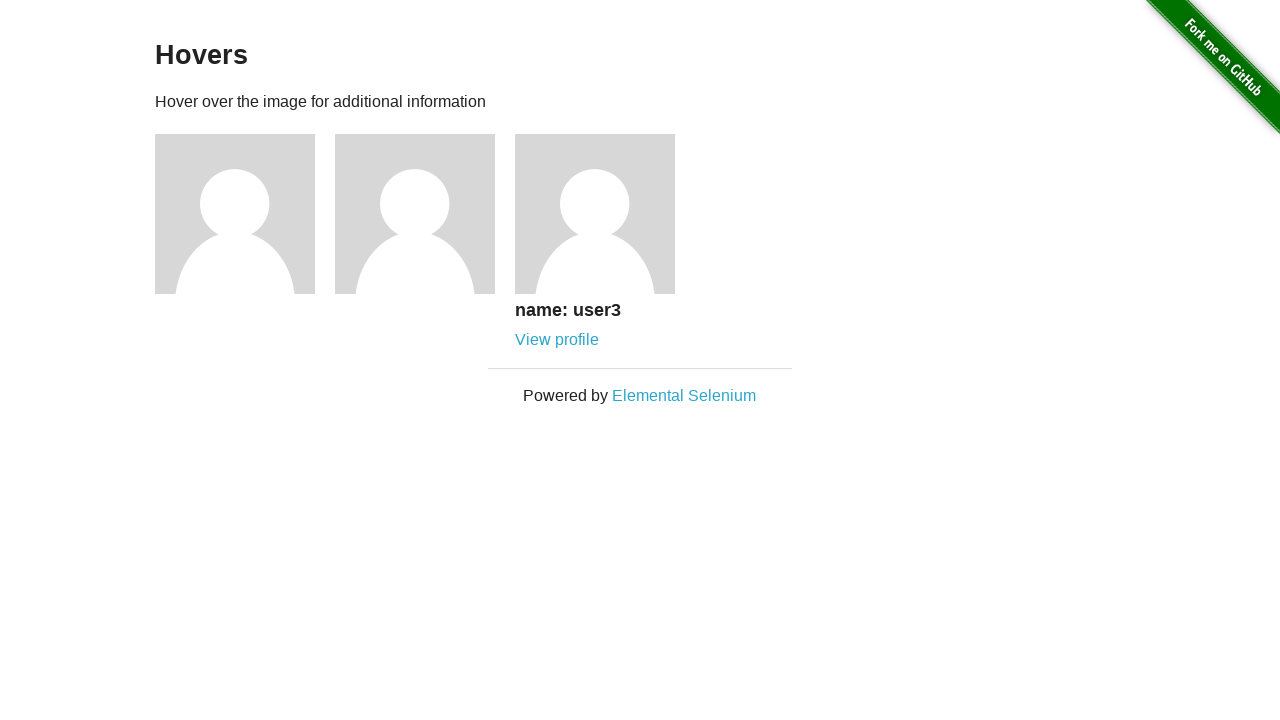